Tests drag and drop functionality by dragging the "Drag me" element onto the "Drop here" target and verifying the text changes to "Dropped!"

Starting URL: https://demoqa.com/droppable

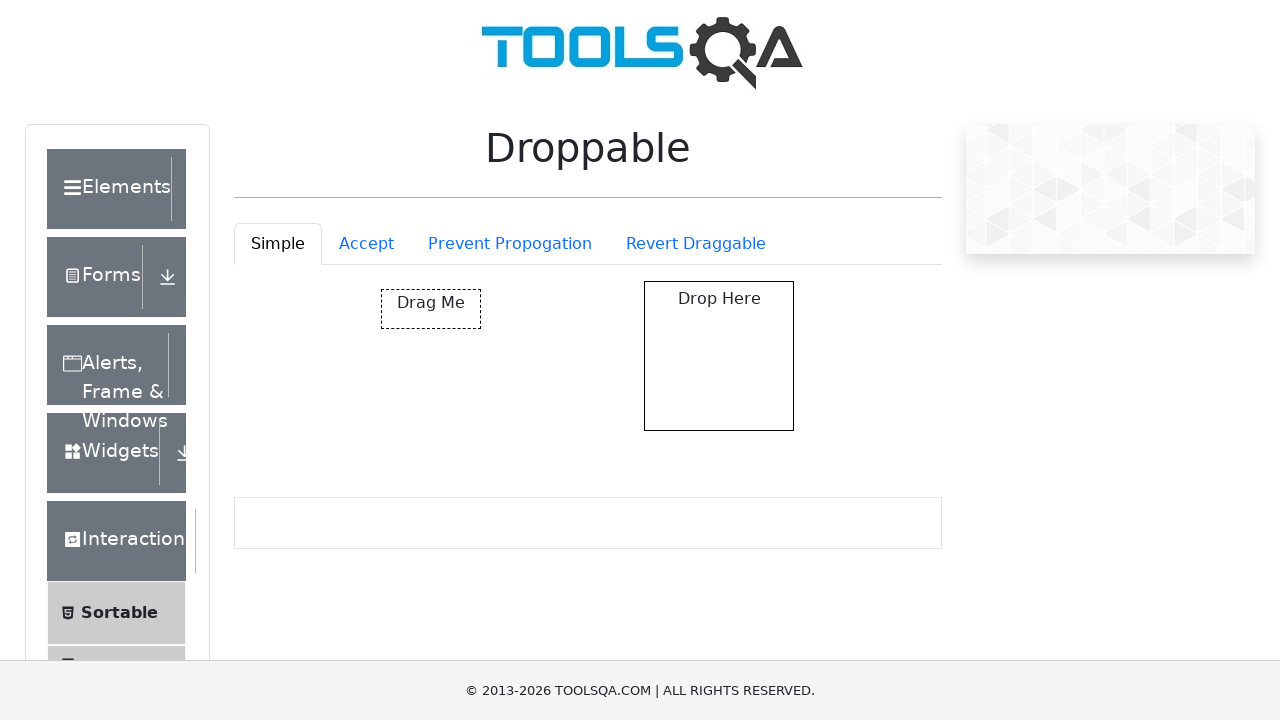

Located the 'Drag me' element
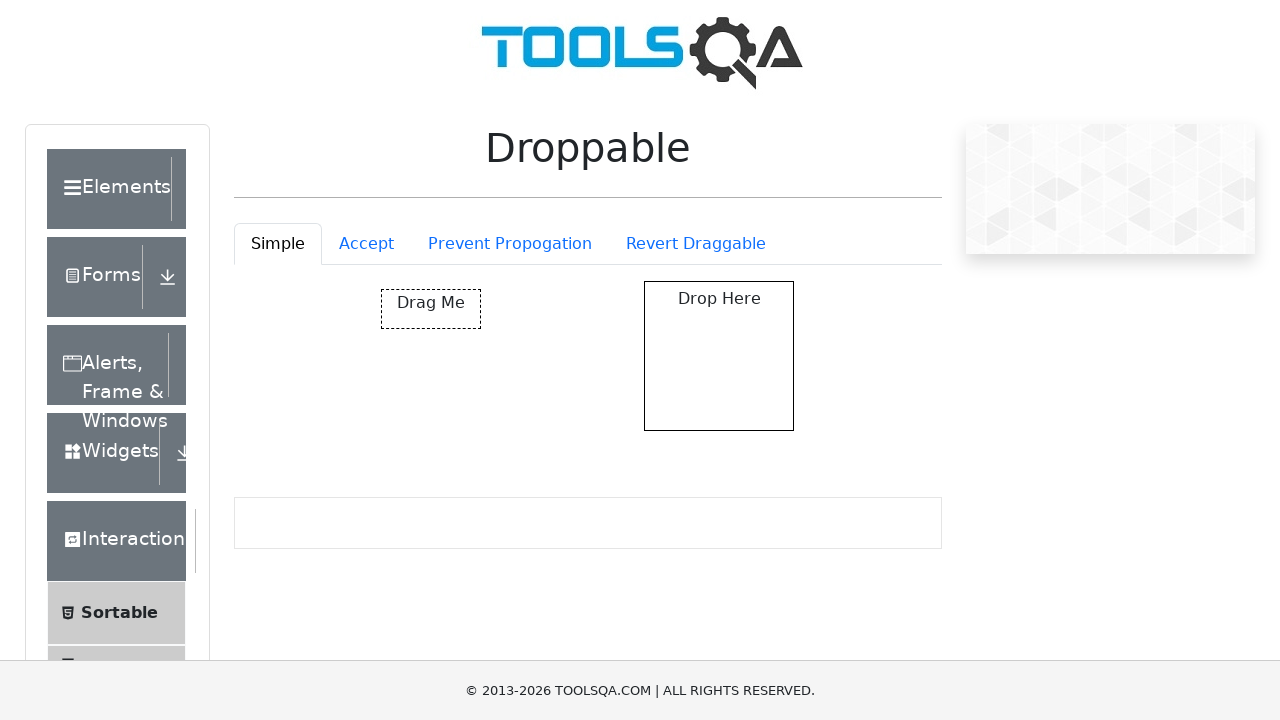

Located the 'Drop here' target element
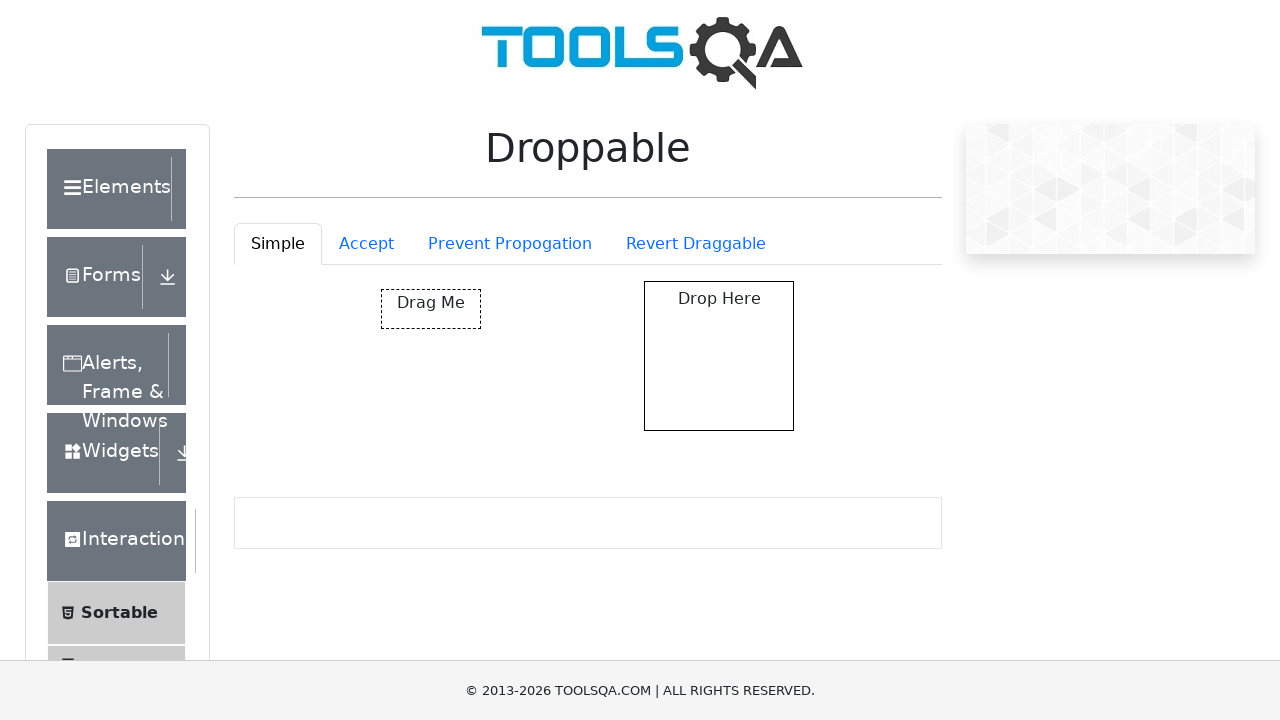

Dragged 'Drag me' element onto 'Drop here' target at (719, 356)
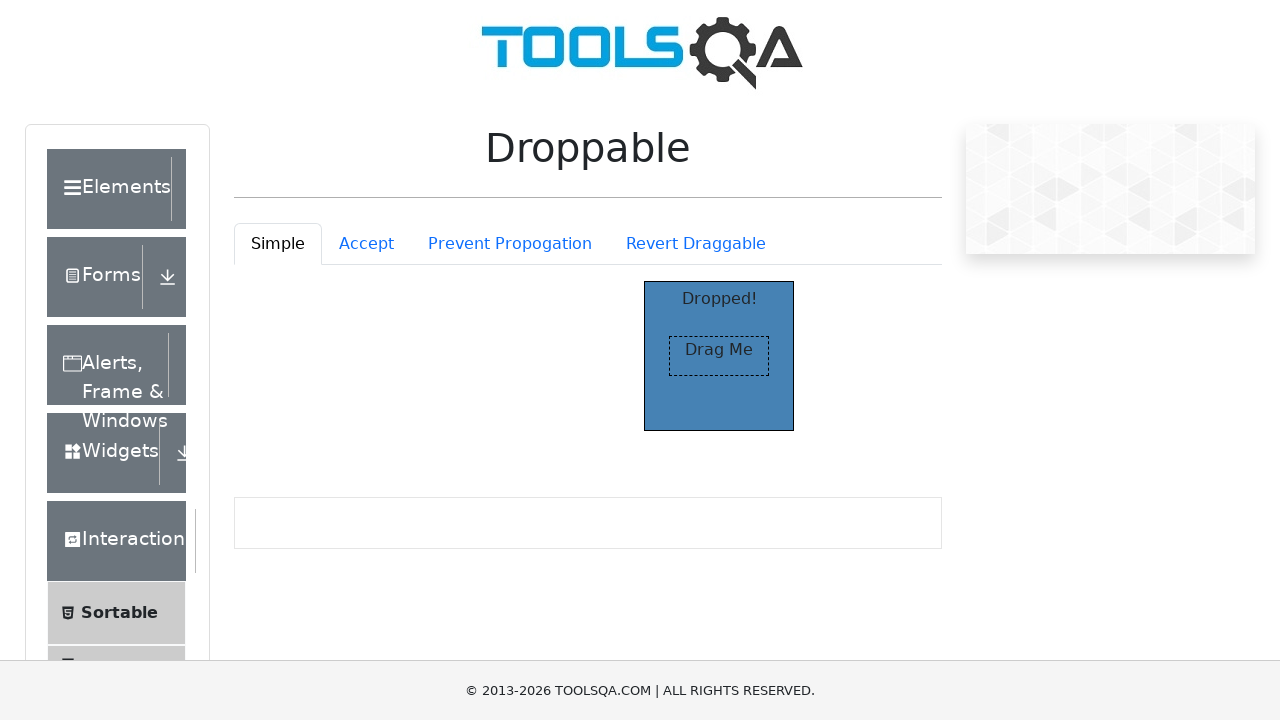

Waited for 'Dropped!' text to appear
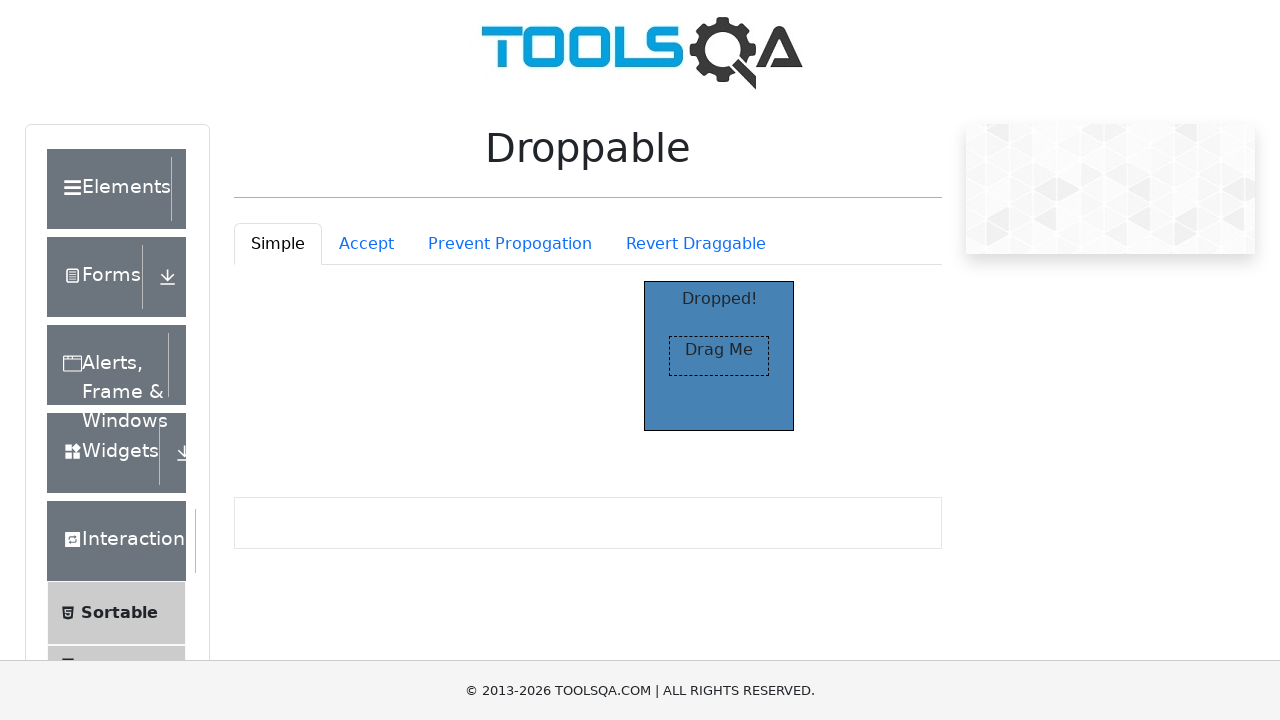

Verified that drop target text changed to 'Dropped!'
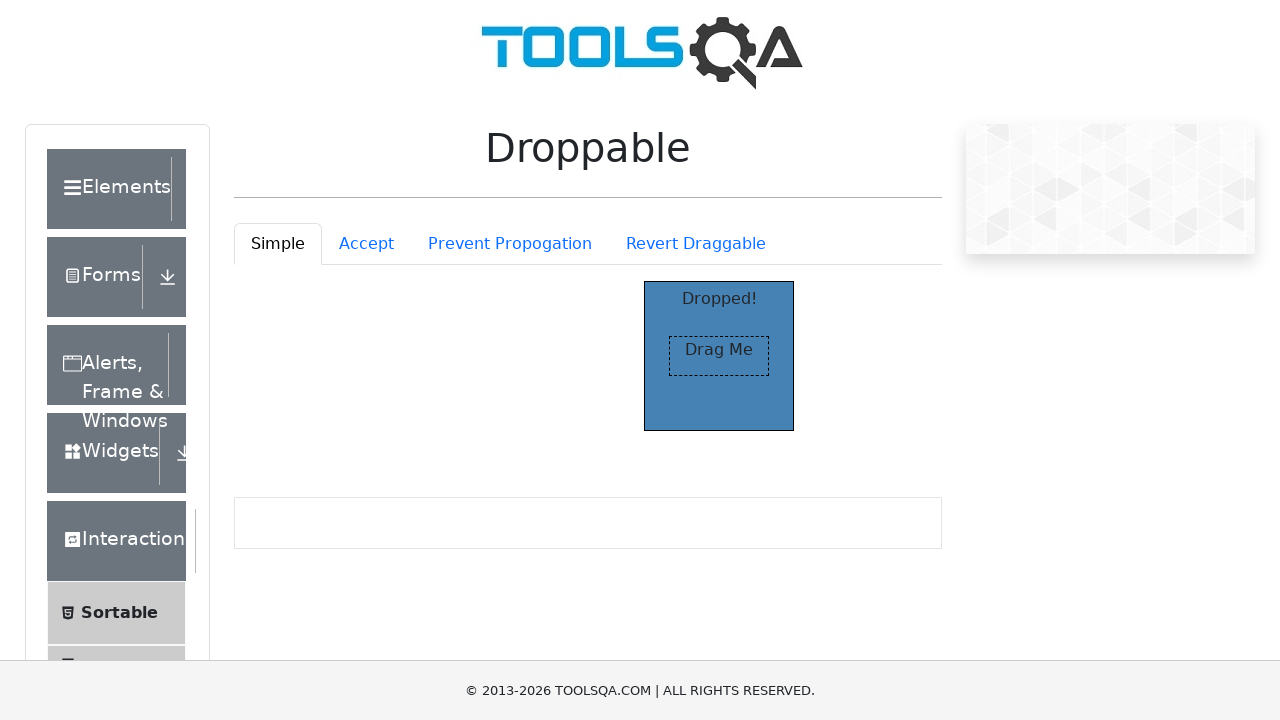

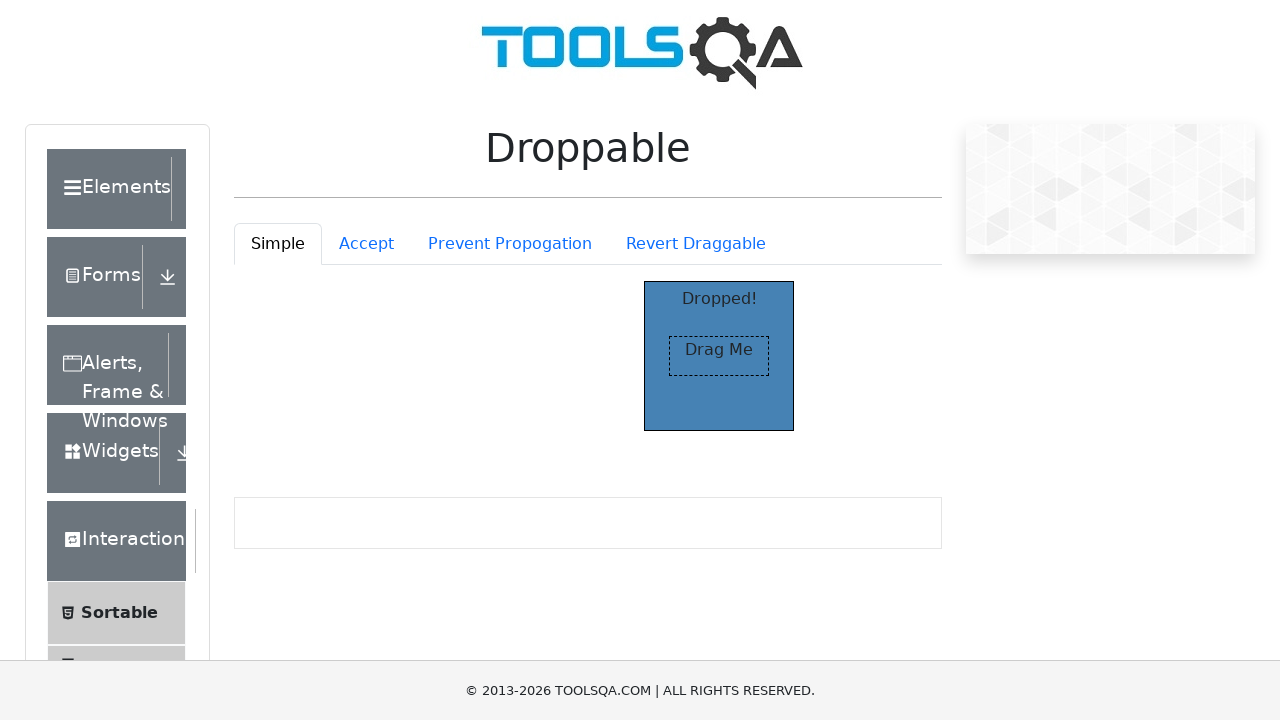